Searches for "class" in the Python documentation and navigates to the search results page

Starting URL: https://docs.python.org/3/tutorial/index.html

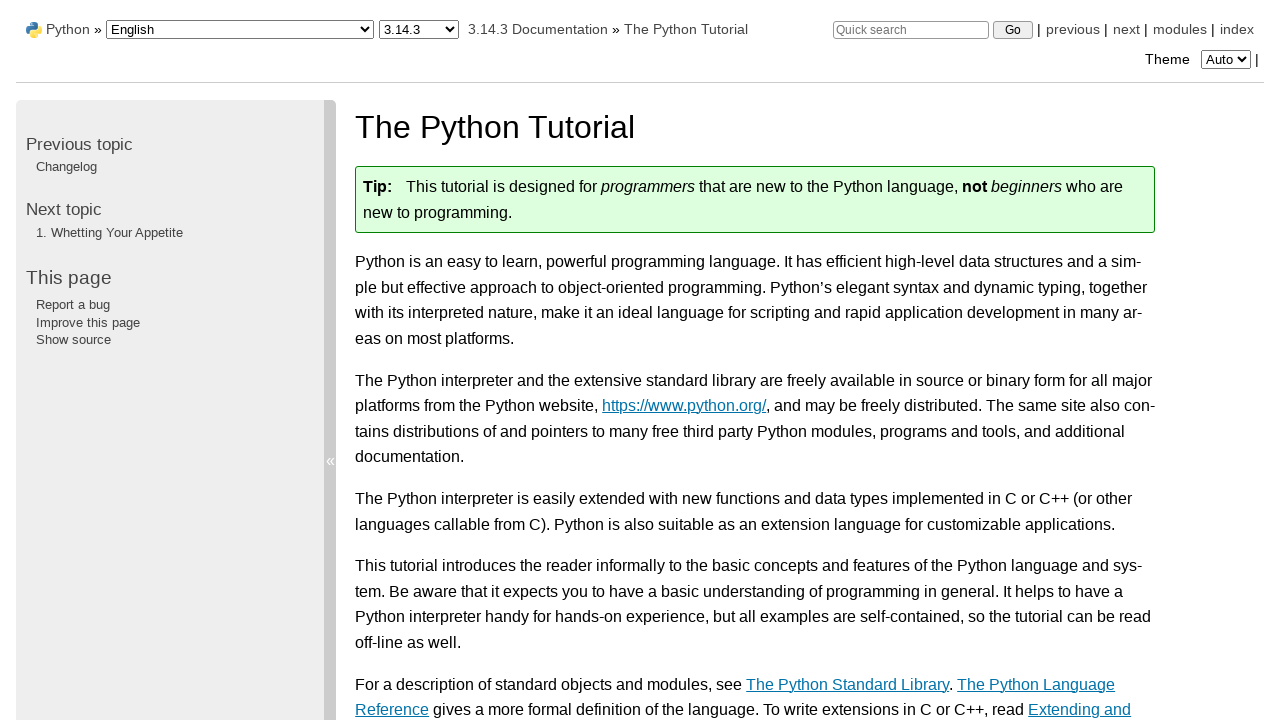

Filled search box with 'class' on xpath=/html/body/div[2]/ul/li[11]/div/form/input[1]
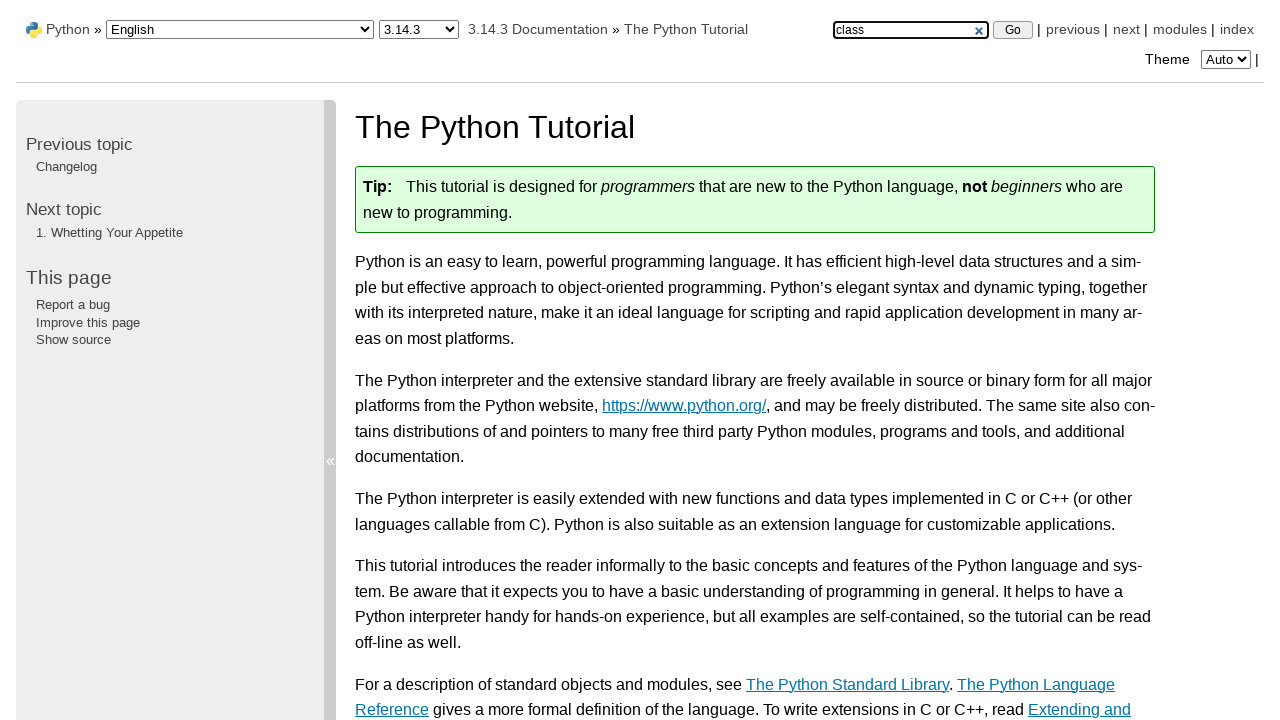

Clicked search button to submit query at (1013, 30) on xpath=/html/body/div[2]/ul/li[11]/div/form/input[2]
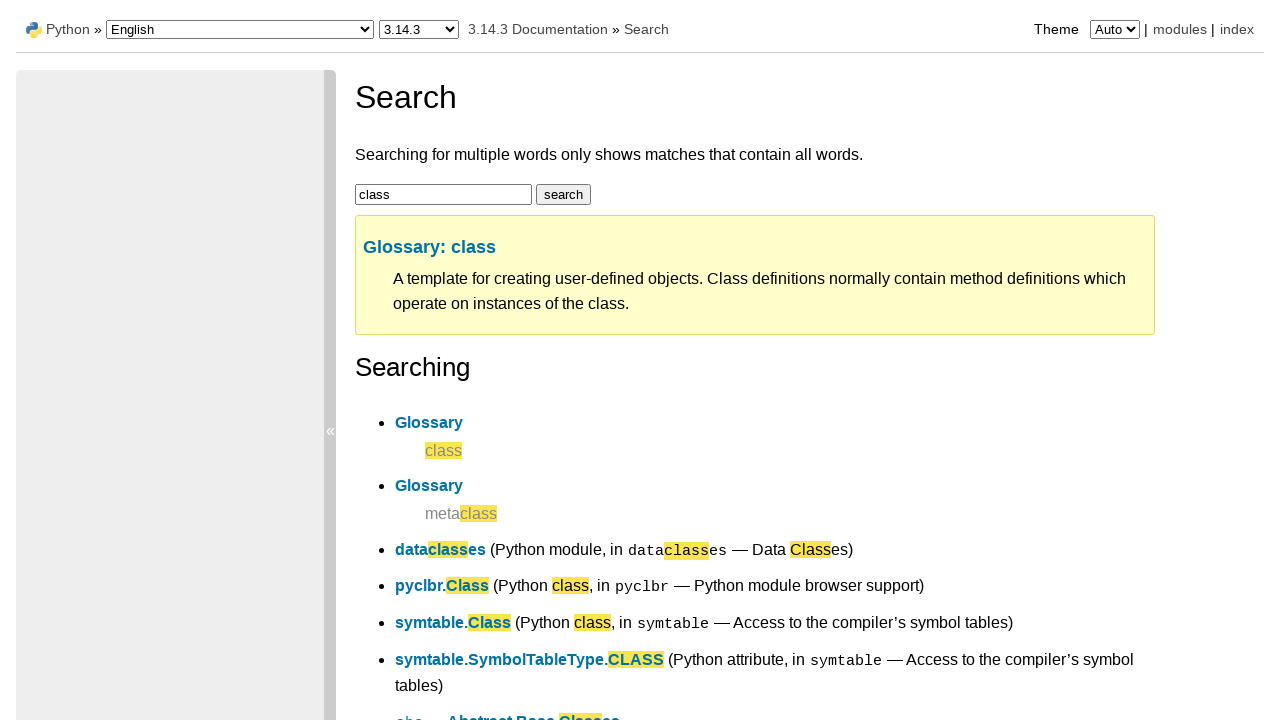

Search results page loaded
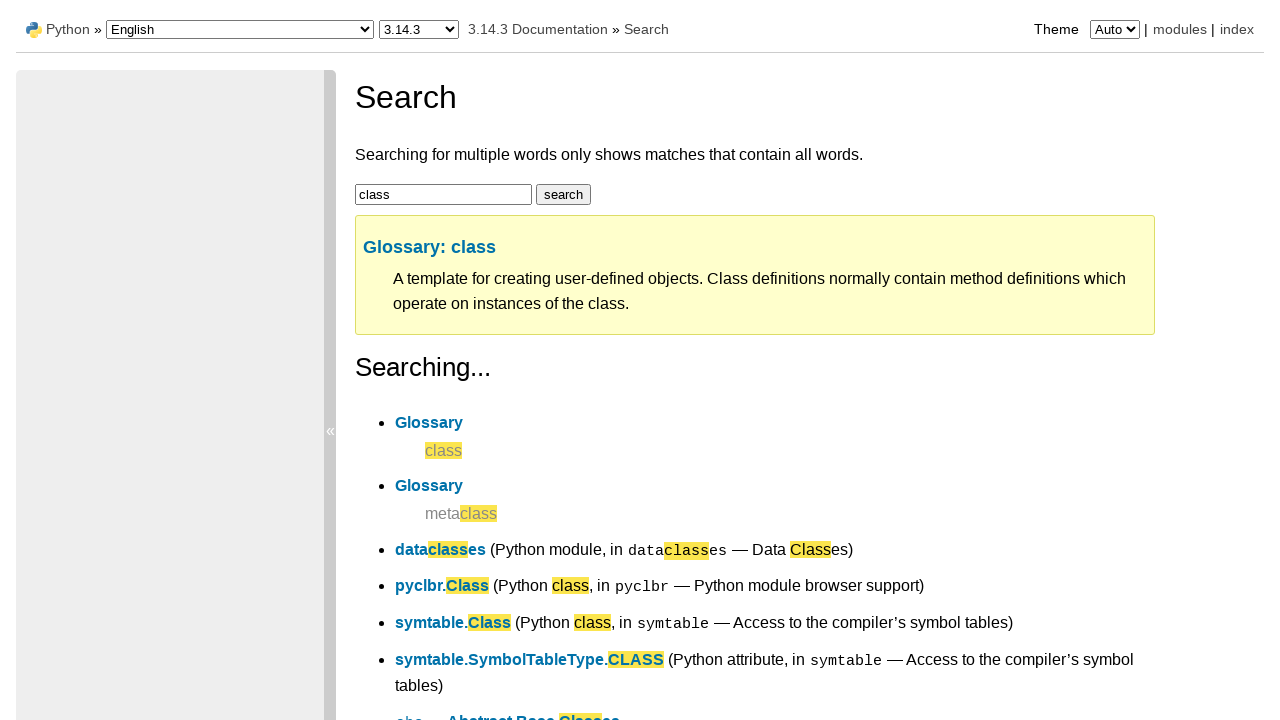

Verified search result 1 is present
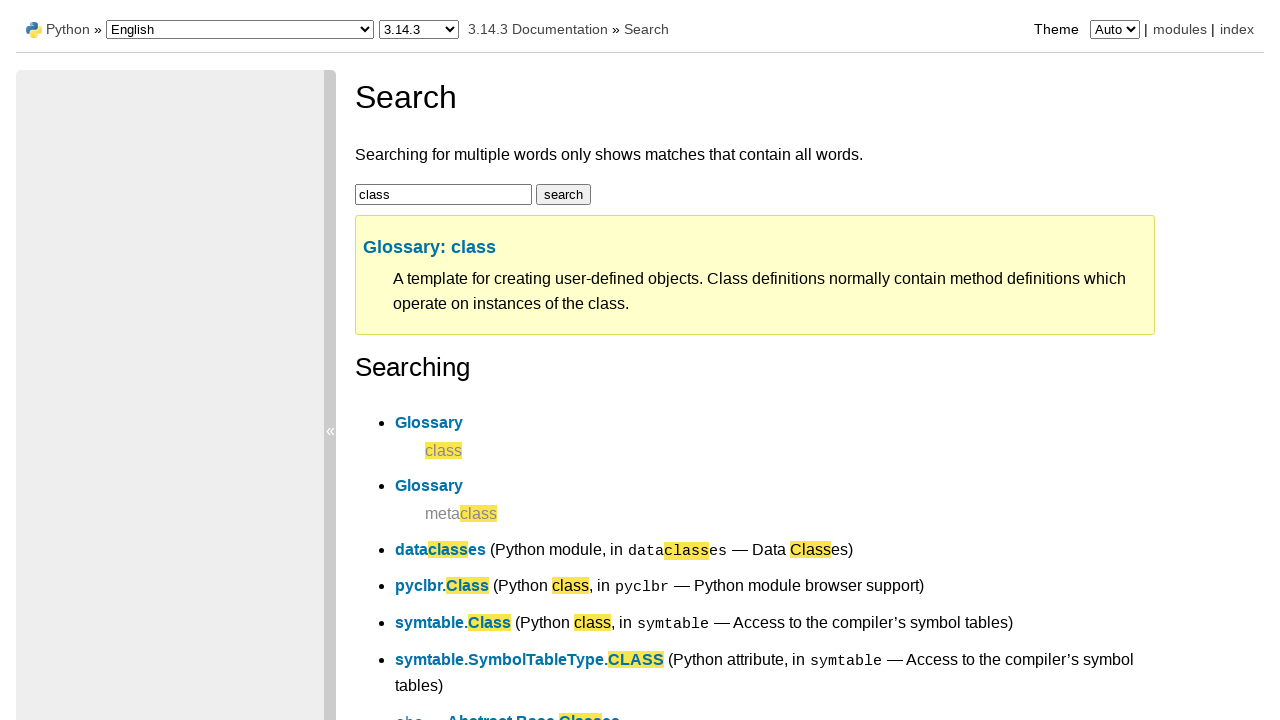

Verified search result 2 is present
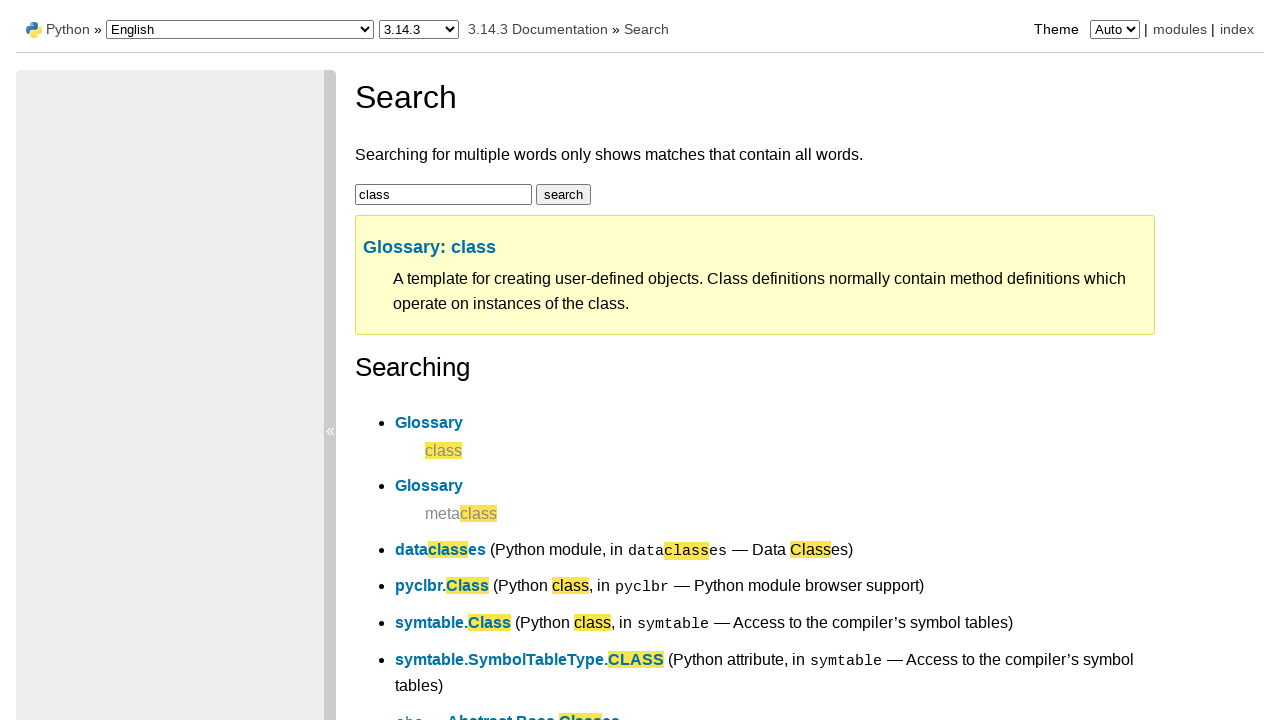

Verified search result 3 is present
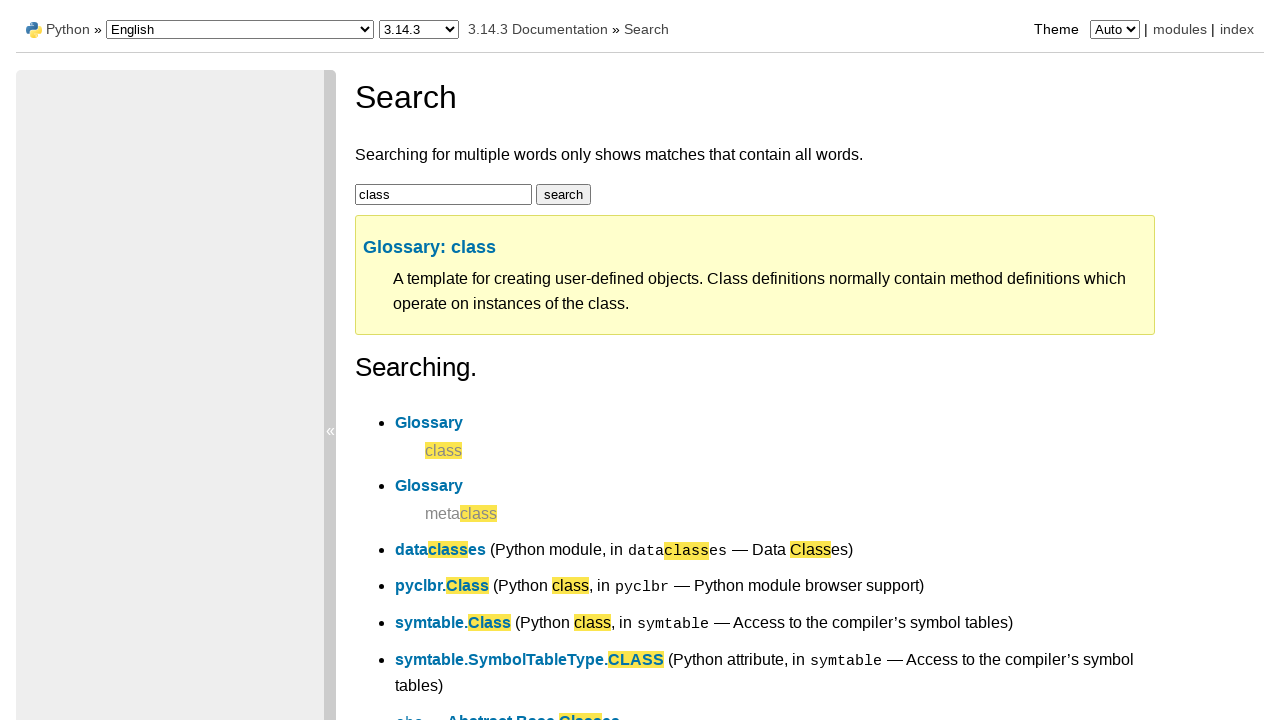

Verified search result 4 is present
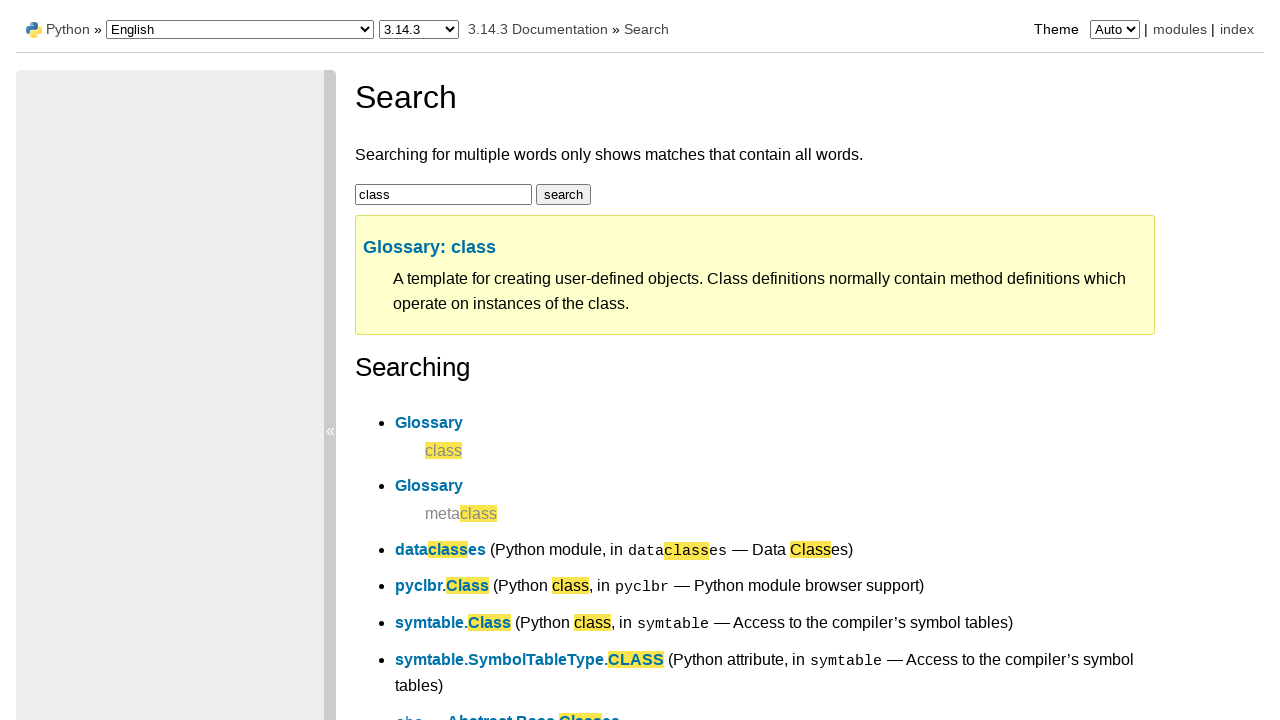

Verified search result 5 is present
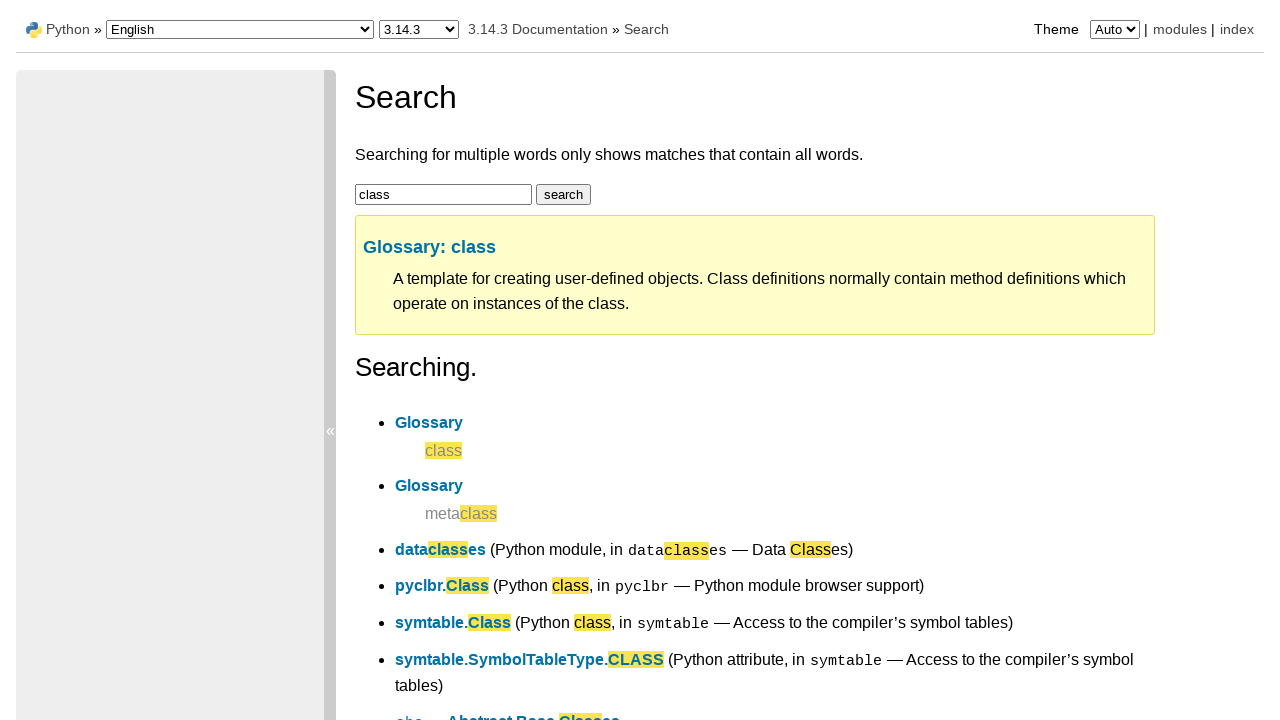

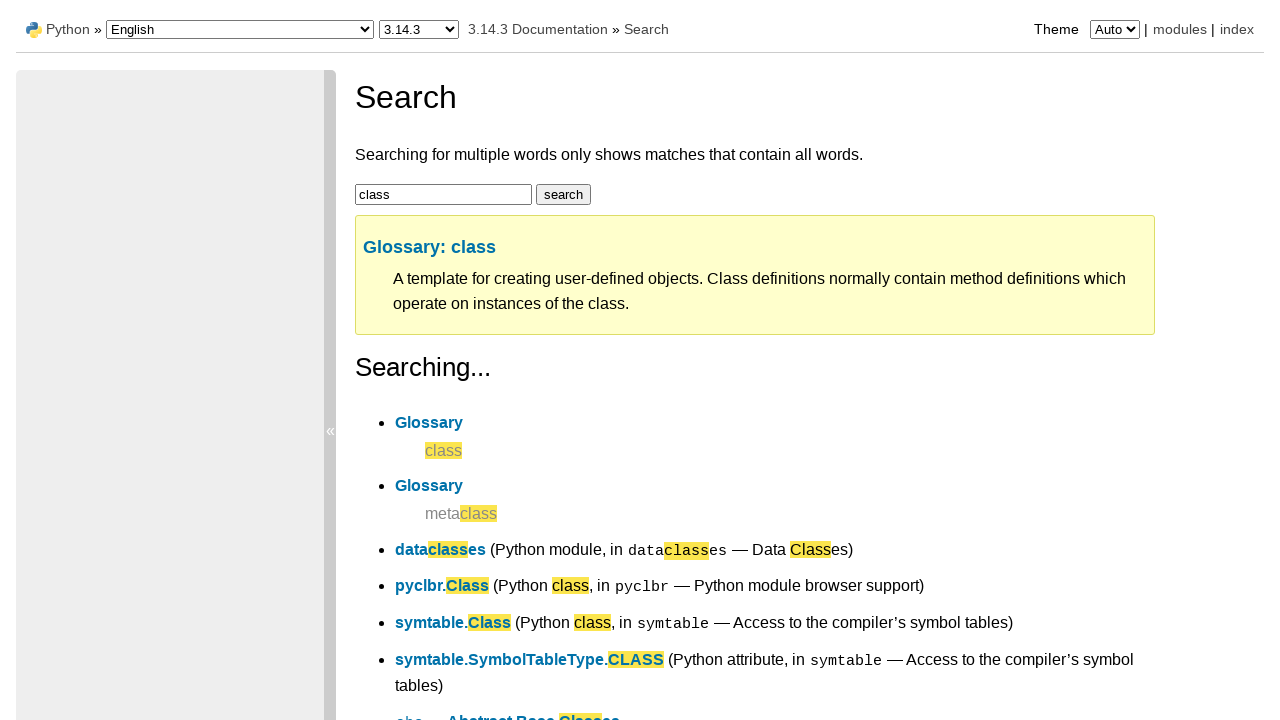